Tests geolocation functionality by clicking "Where am I?" button and verifying the displayed latitude and longitude values

Starting URL: https://the-internet.herokuapp.com/geolocation

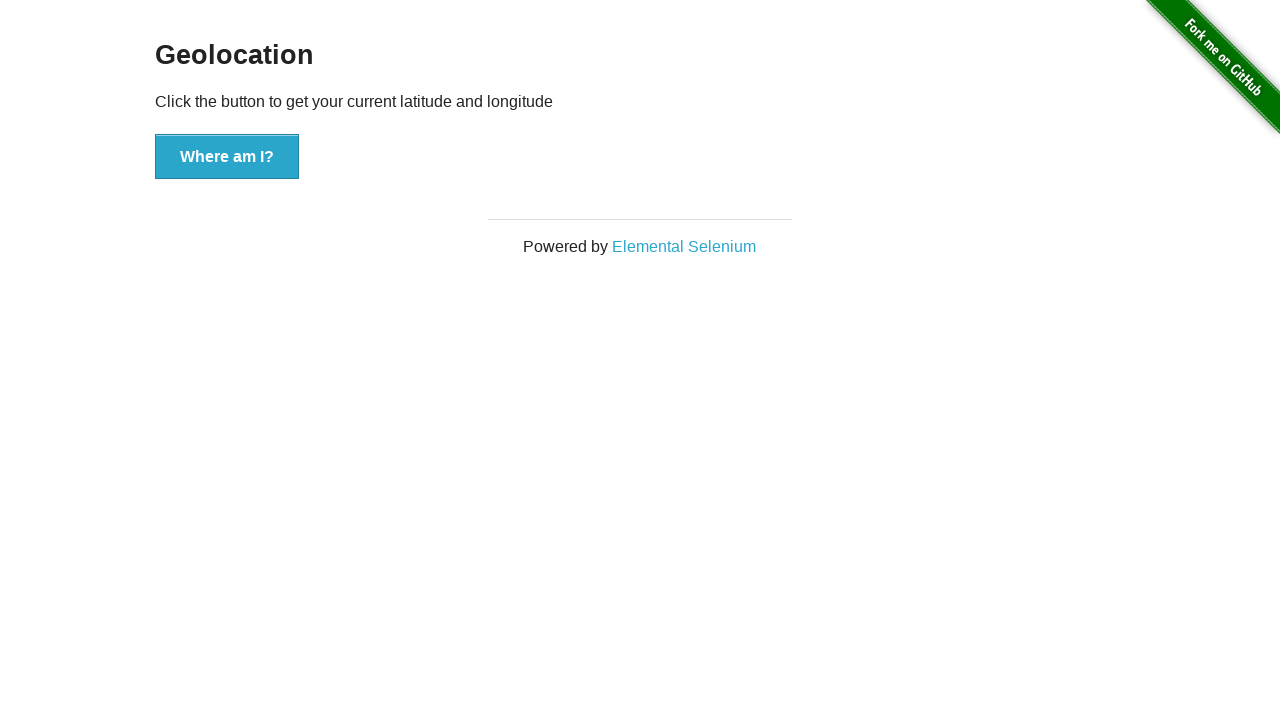

Set geolocation override to Mountain View coordinates (37.386052, -122.083851)
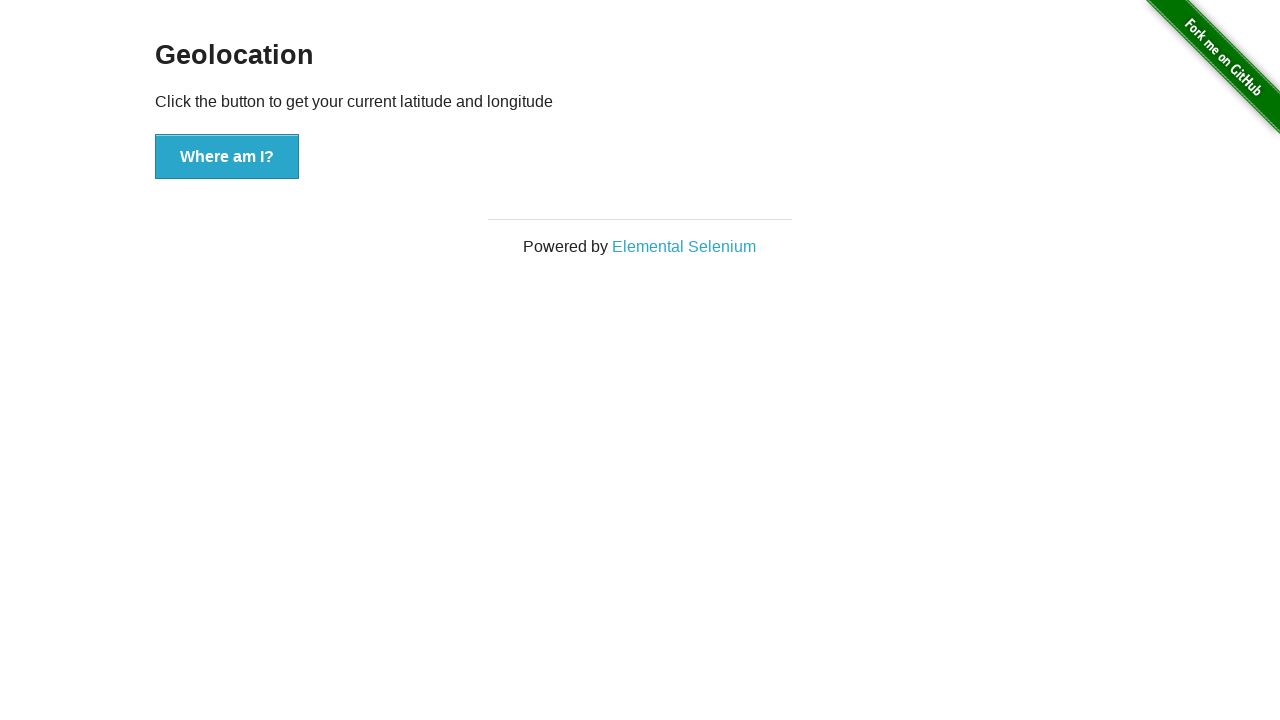

Granted geolocation permission to the page
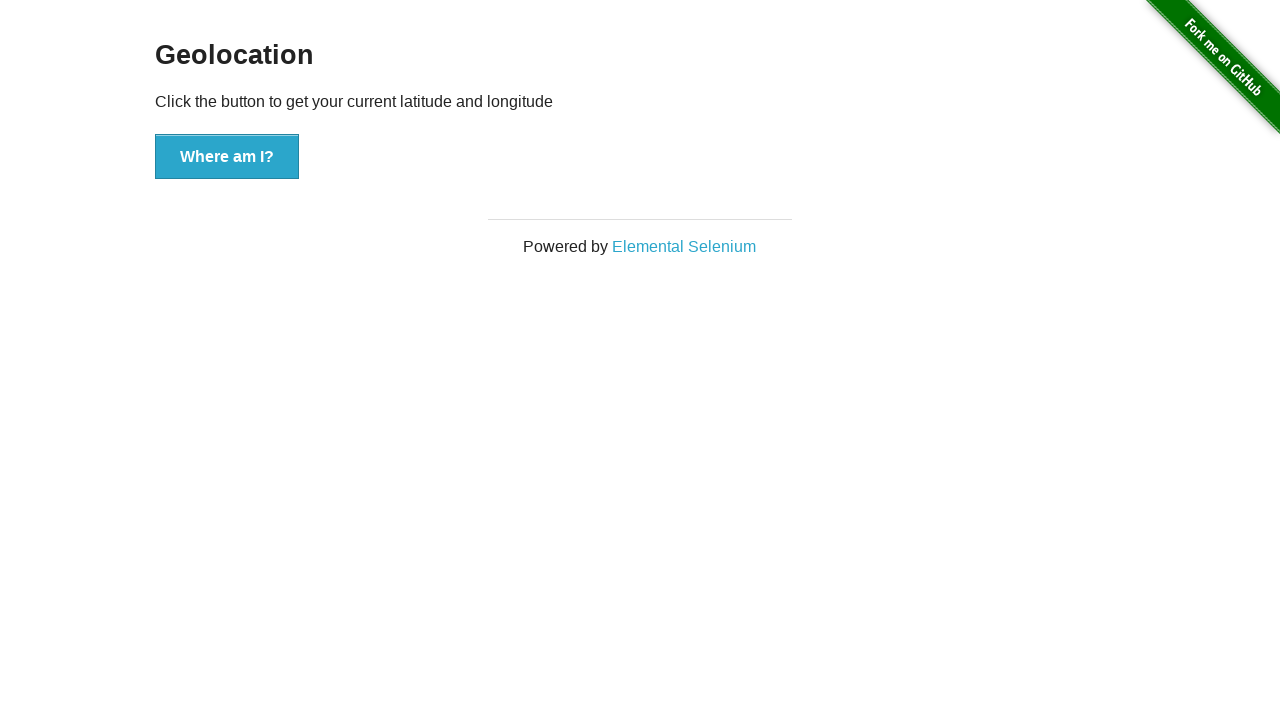

Clicked 'Where am I?' button at (227, 157) on xpath=//button[.='Where am I?']
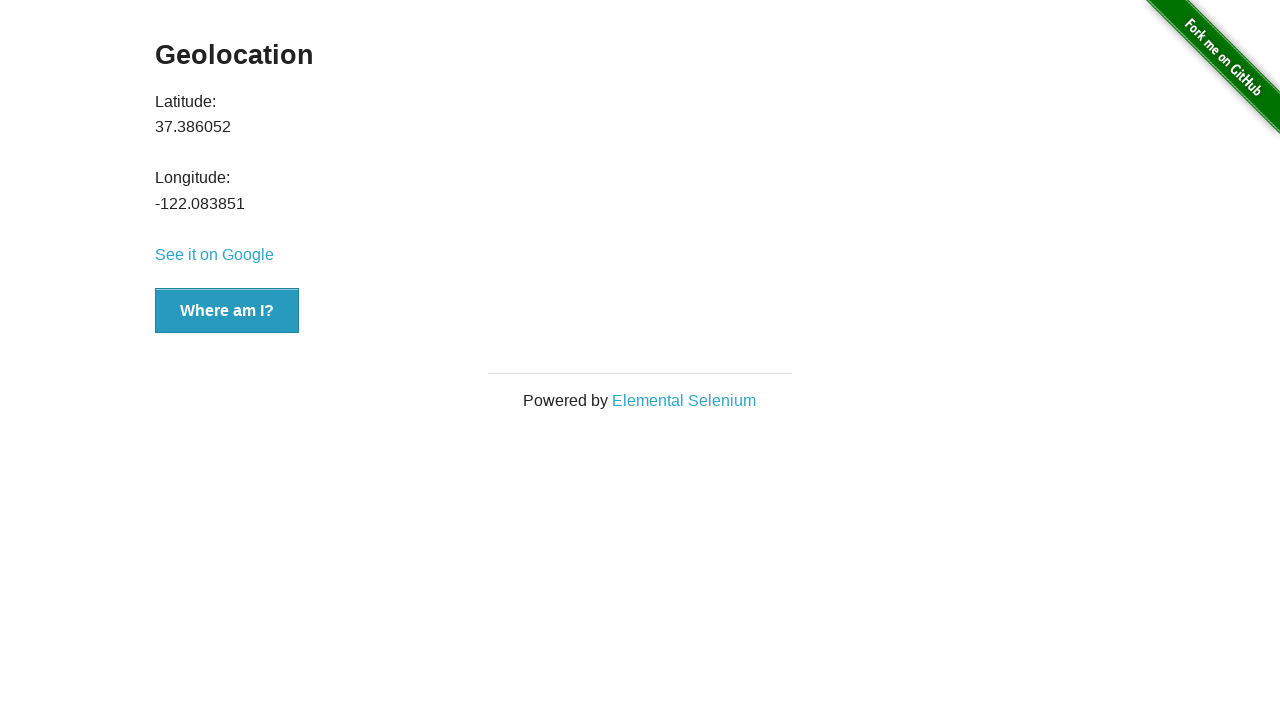

Latitude value element loaded
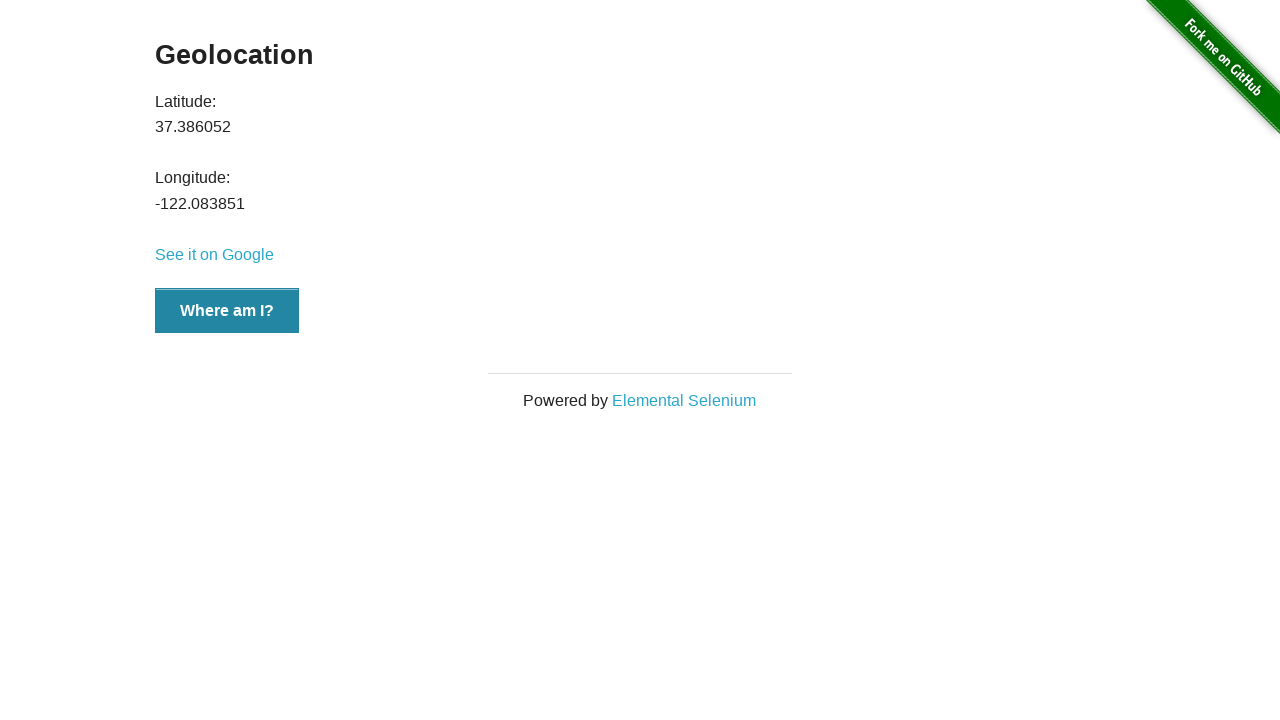

Verified latitude value is 37.386052
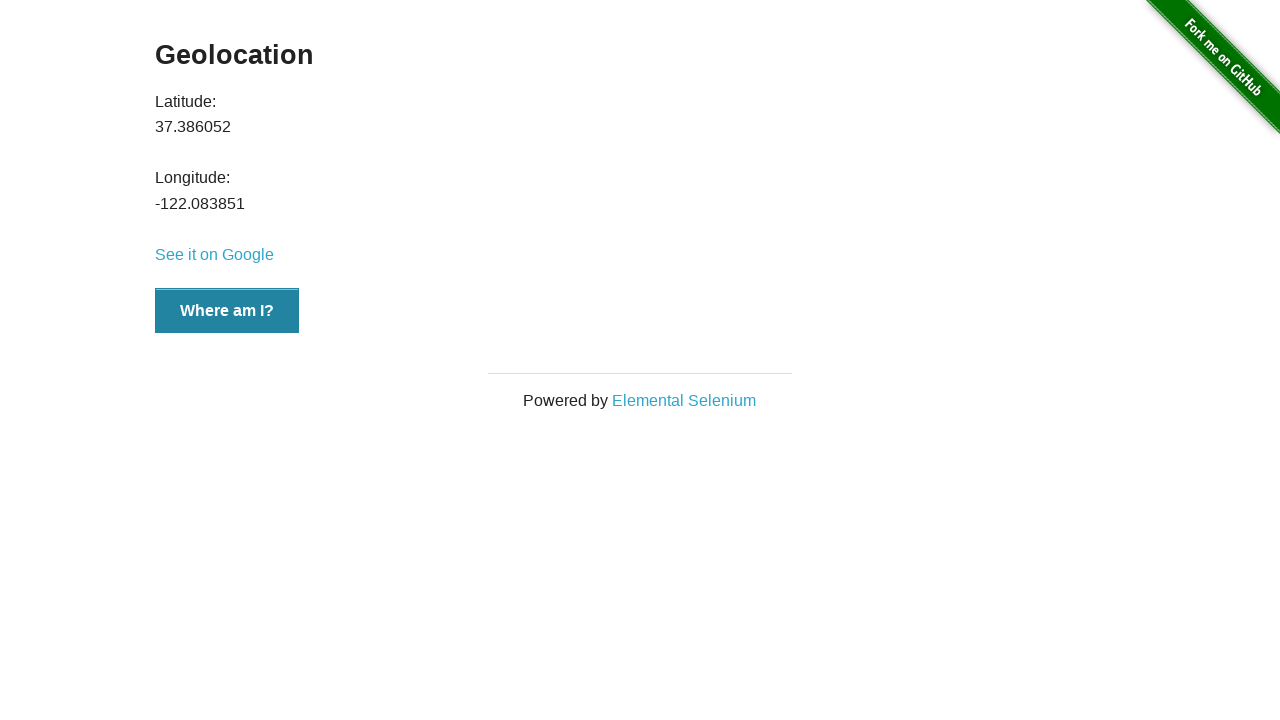

Verified longitude value is -122.083851
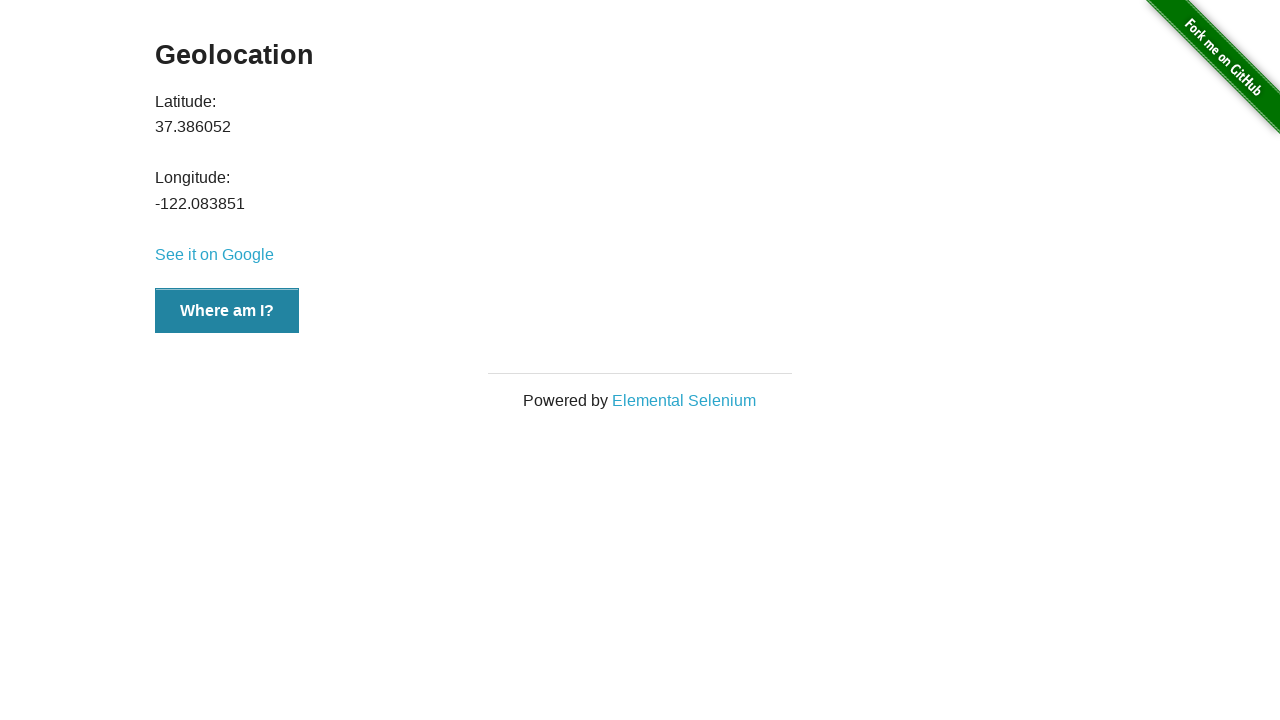

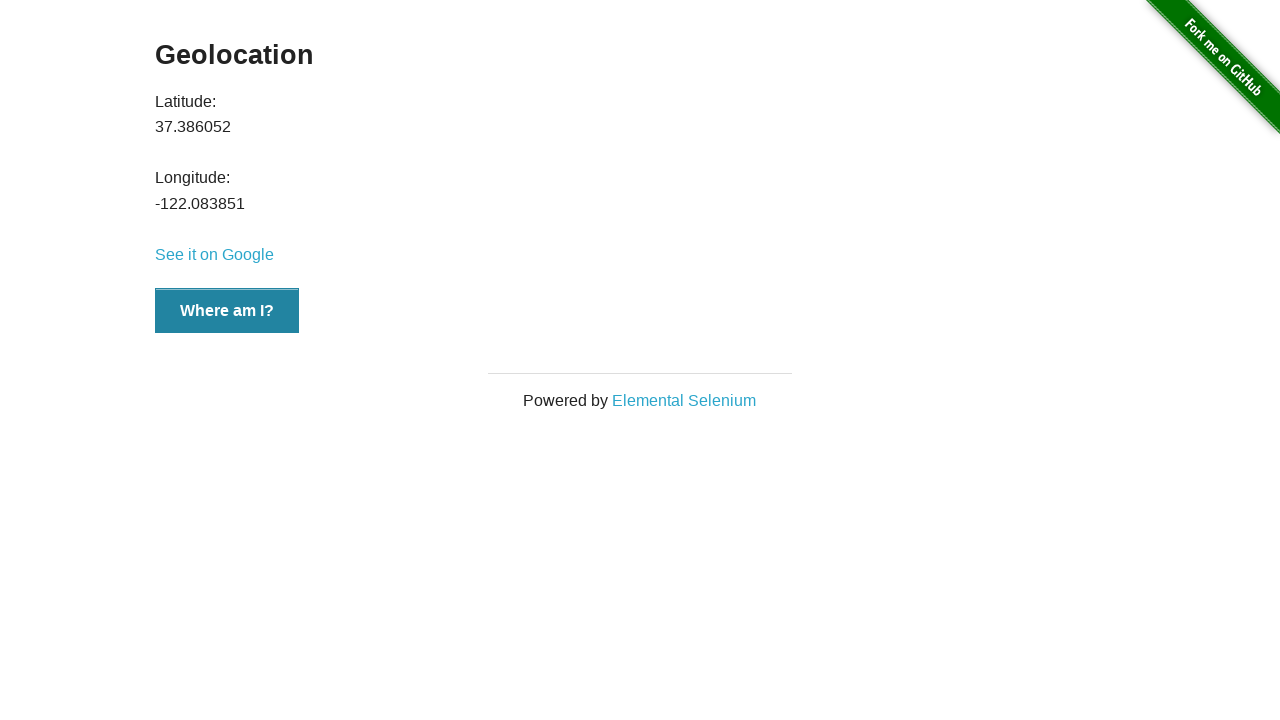